Navigates to a course content page, expands the Model Resume section, right-clicks on Resume Model-4, and triggers the save dialog

Starting URL: http://greenstech.in/selenium-course-content.html

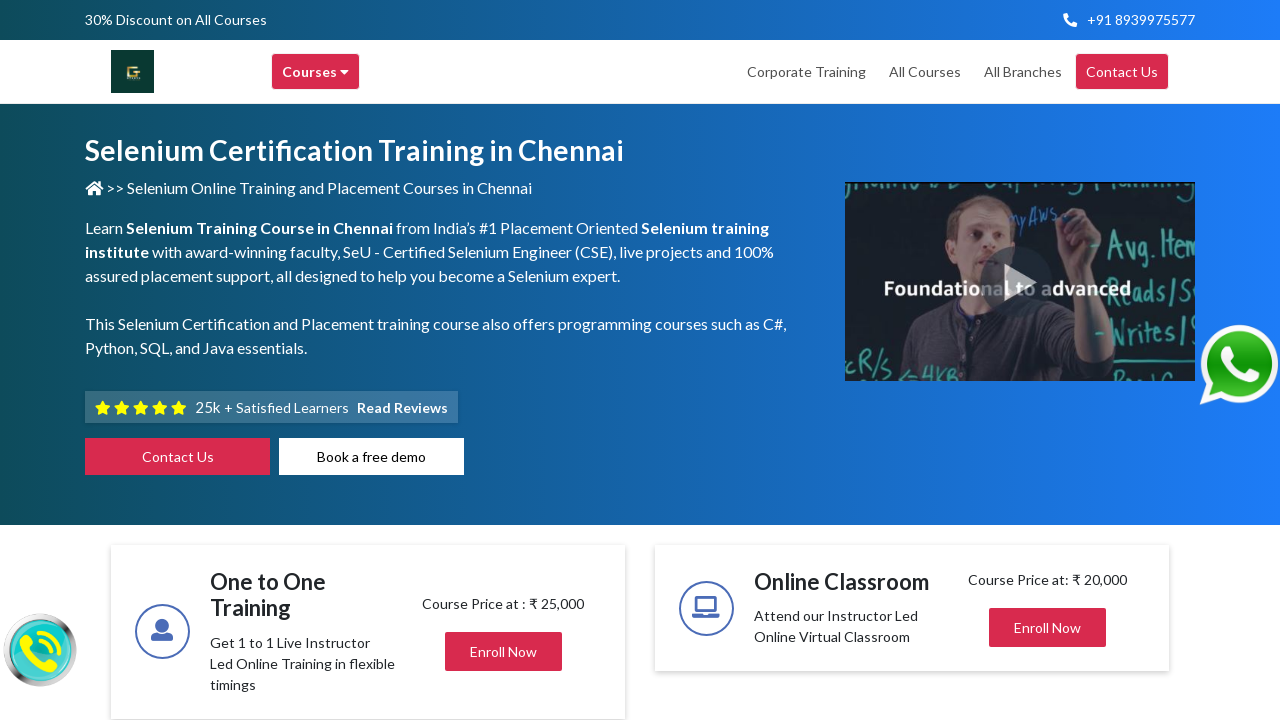

Clicked on Model Resumes section to expand it at (1007, 361) on (//h2[@class='mb-0'])[2]
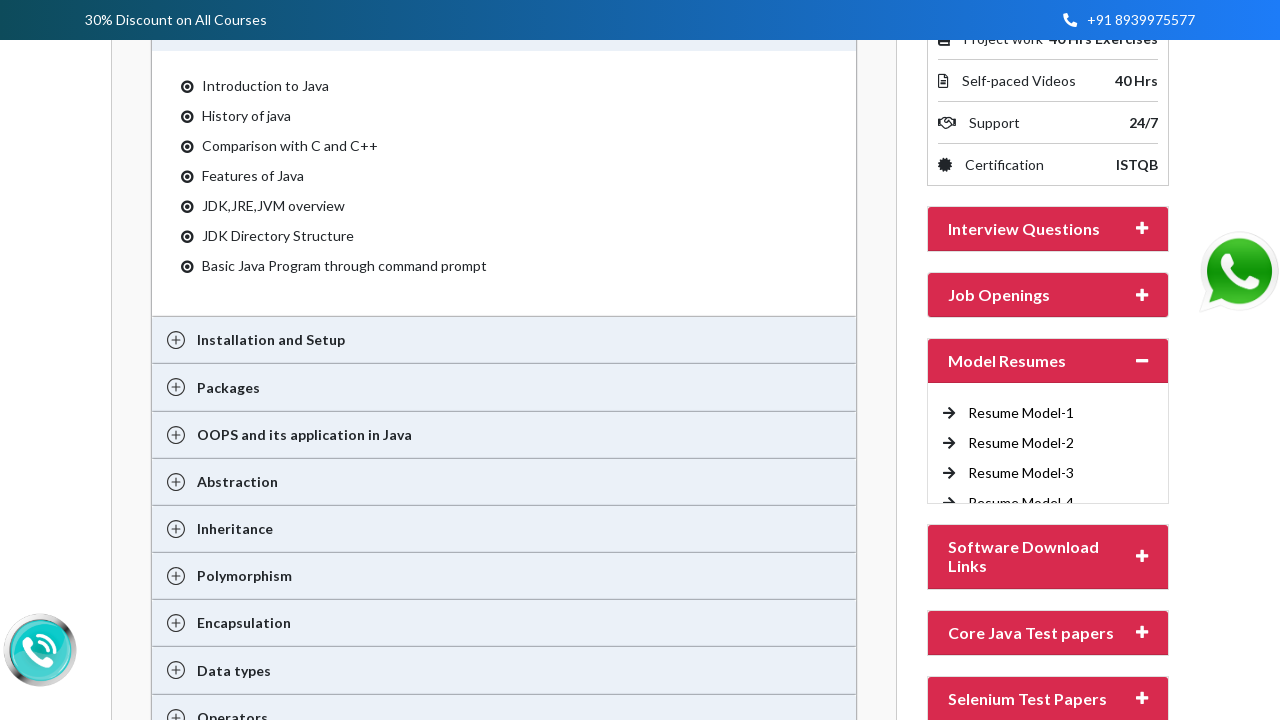

Resume Model-4 link became visible
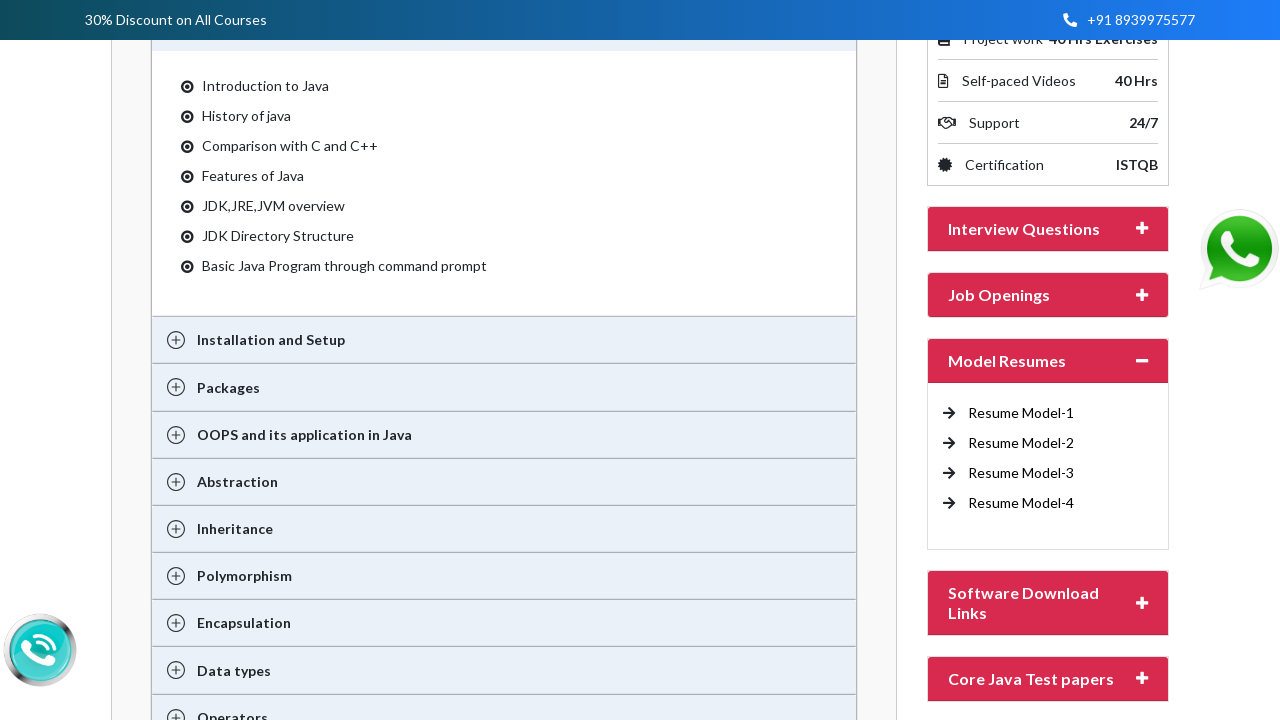

Right-clicked on Resume Model-4 link to trigger context menu at (1021, 503) on //a[contains(text(),'Resume Model-4 ')]
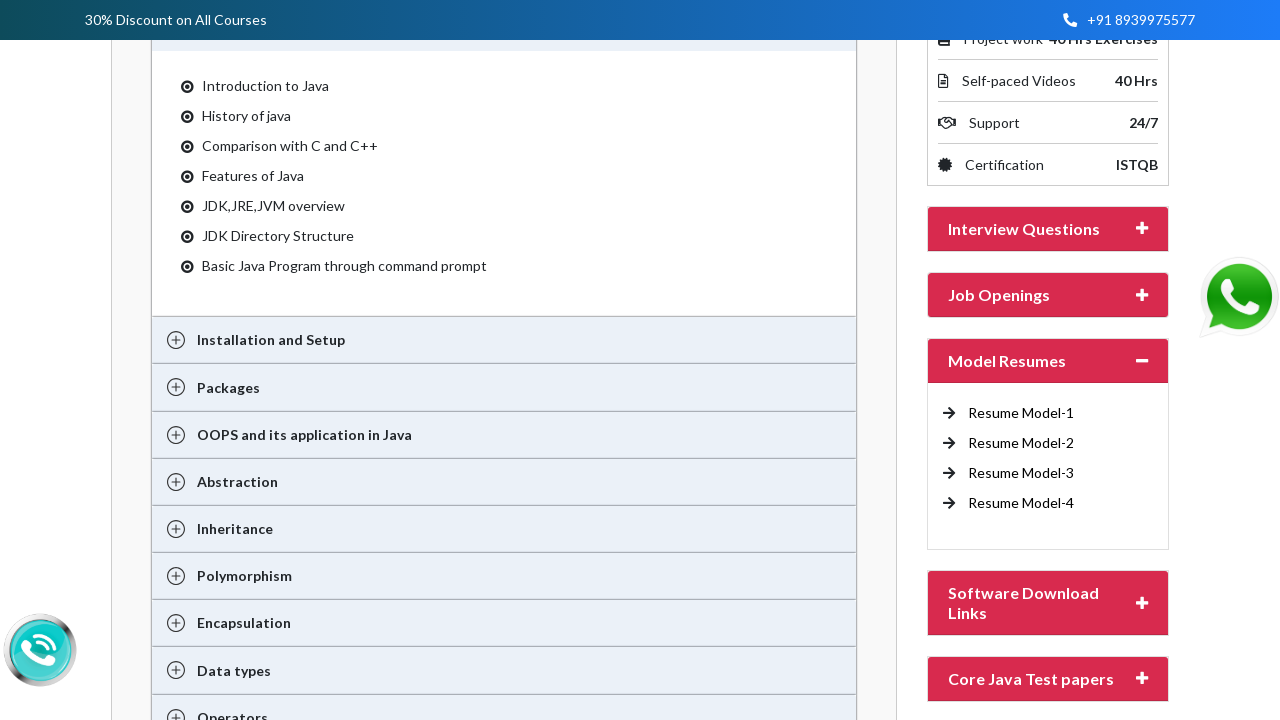

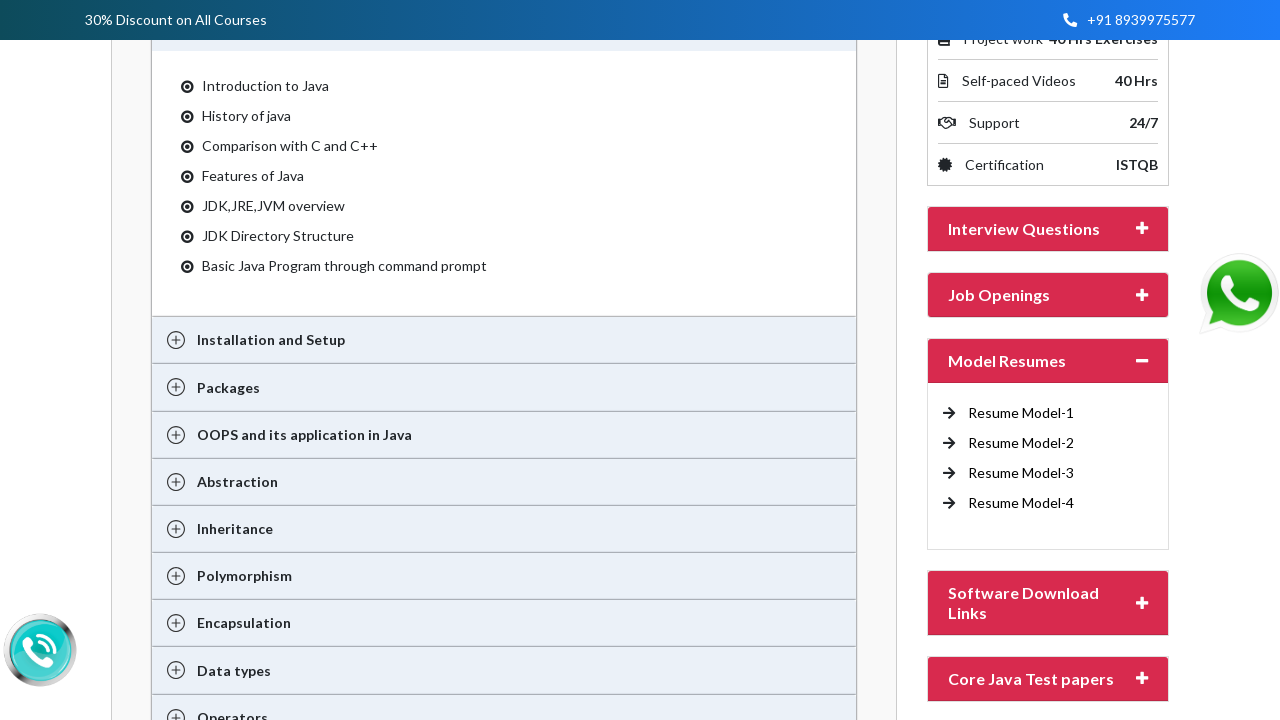